Tests navigation to the main page by clicking the home button and verifying the URL changes

Starting URL: https://abs.firat.edu.tr/tr/mustafaulas

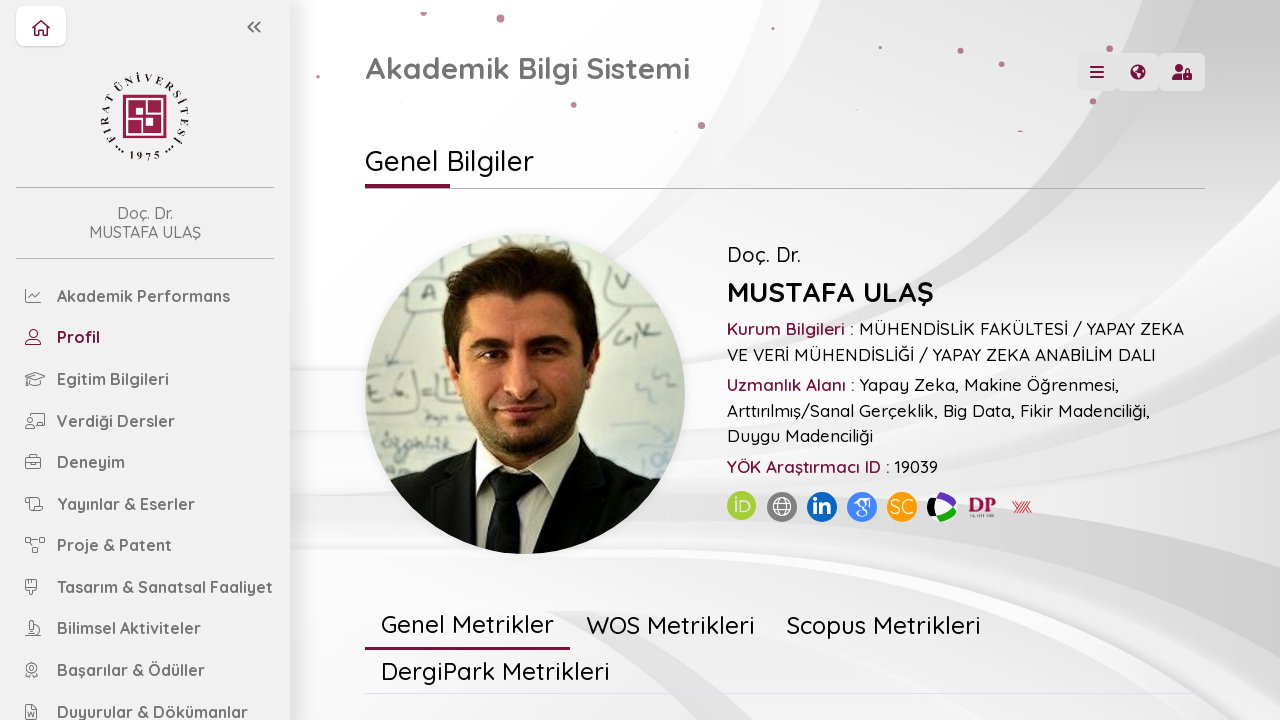

Clicked home button to navigate to main page at (44, 26) on xpath=//div[@class='home-page']
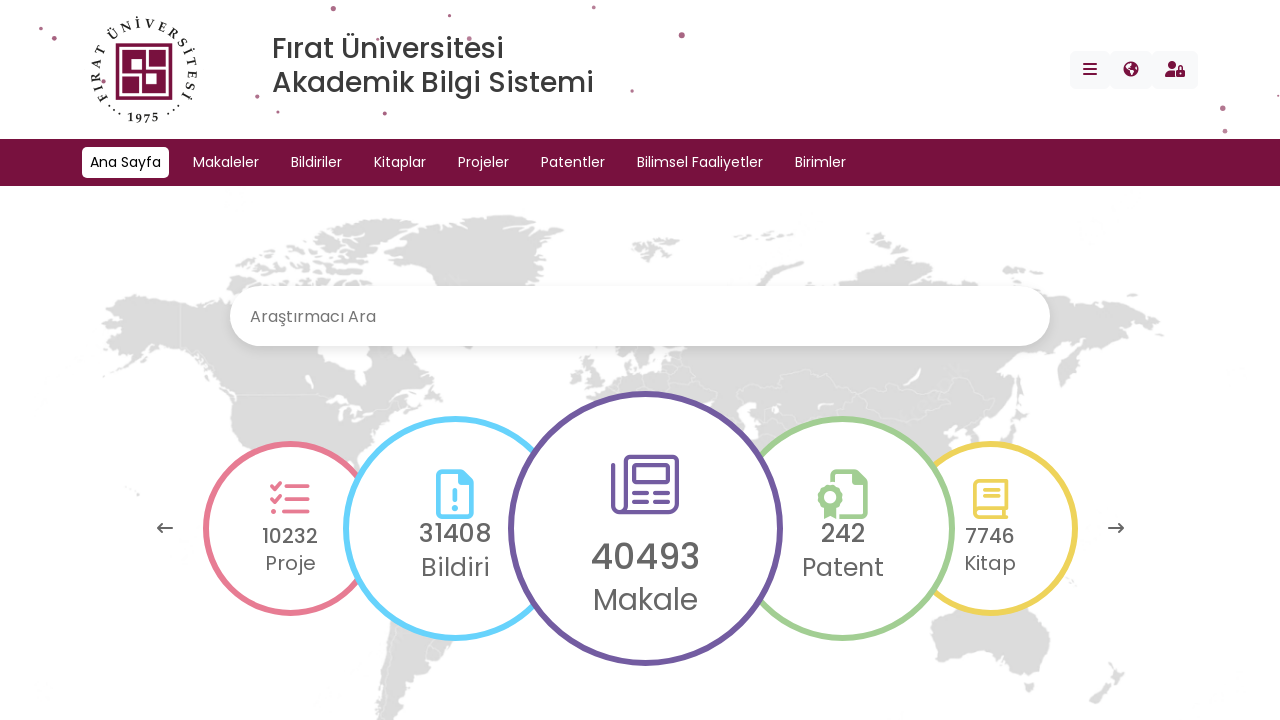

Verified navigation to main page - URL changed to https://abs.firat.edu.tr/tr
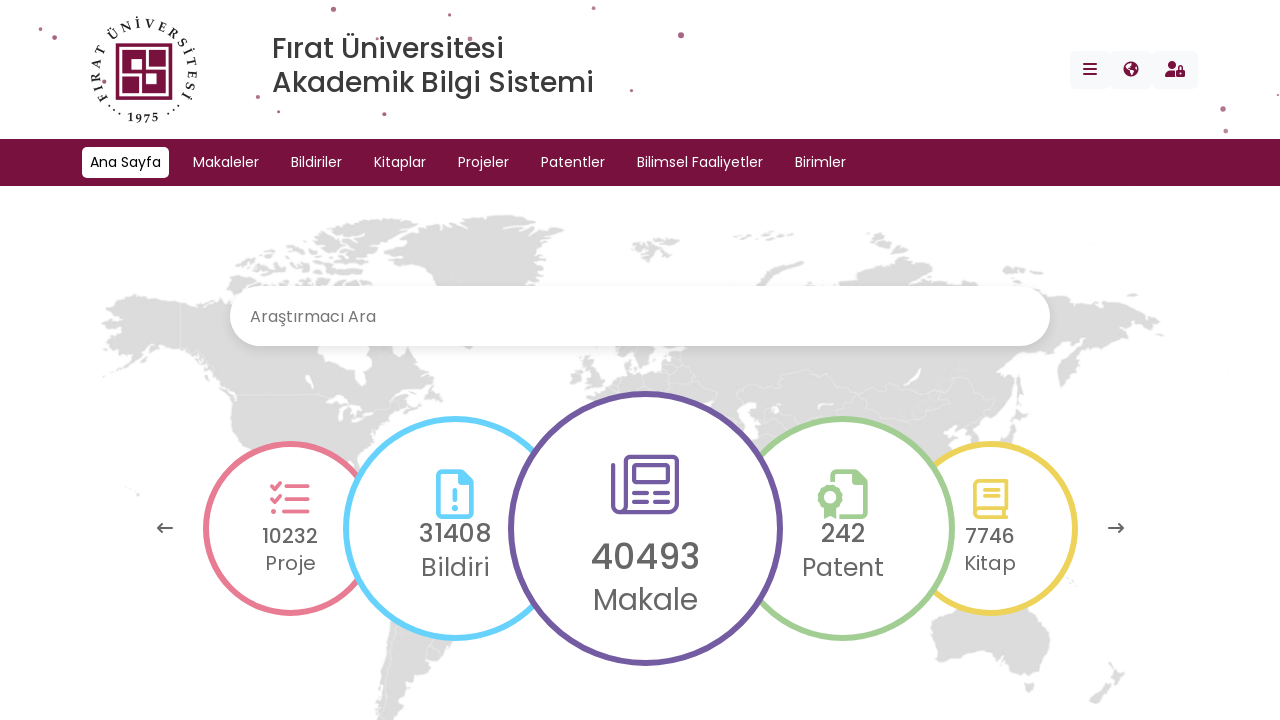

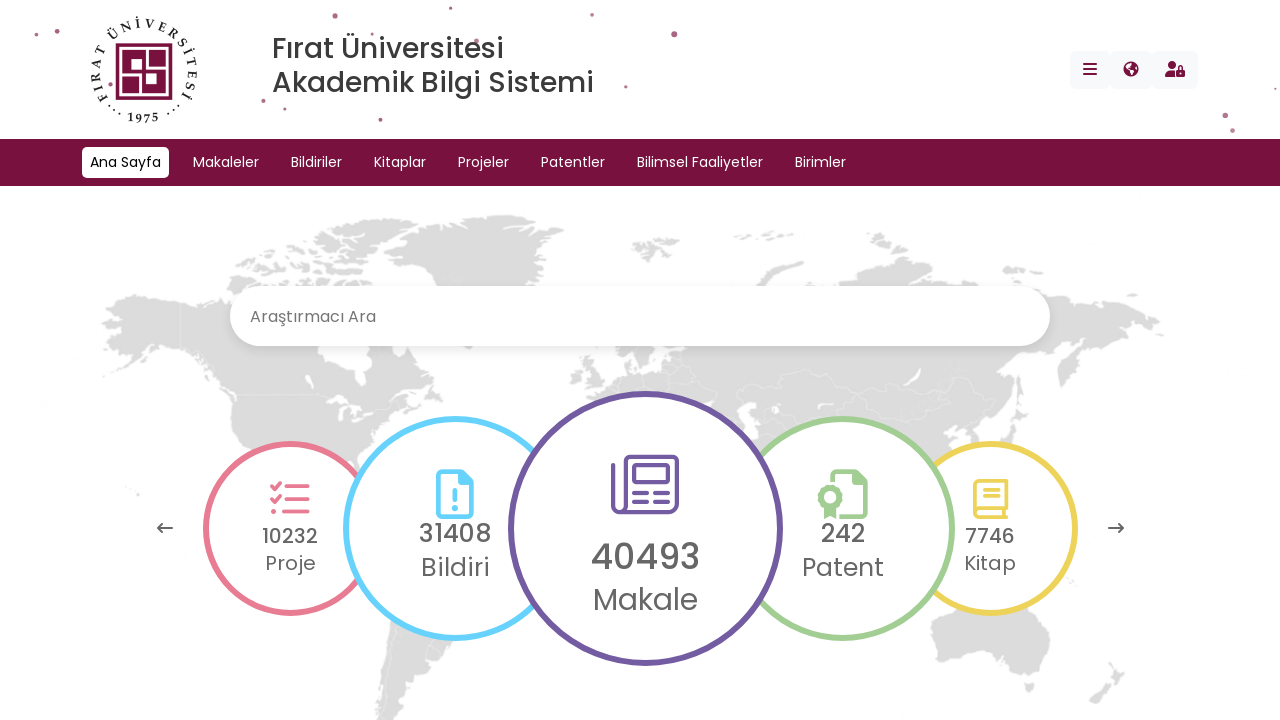